Tests hover functionality on the first image and verifies that "name: user1" text appears

Starting URL: https://the-internet.herokuapp.com/hovers

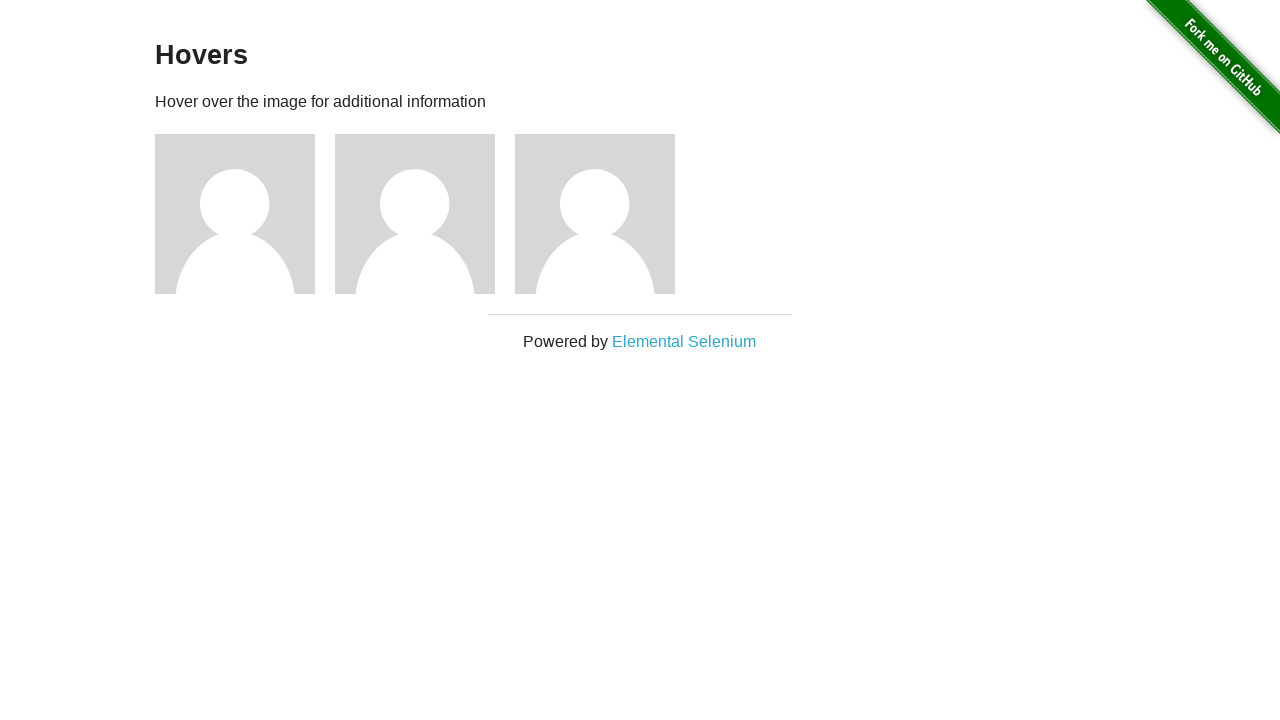

Navigated to hovers page
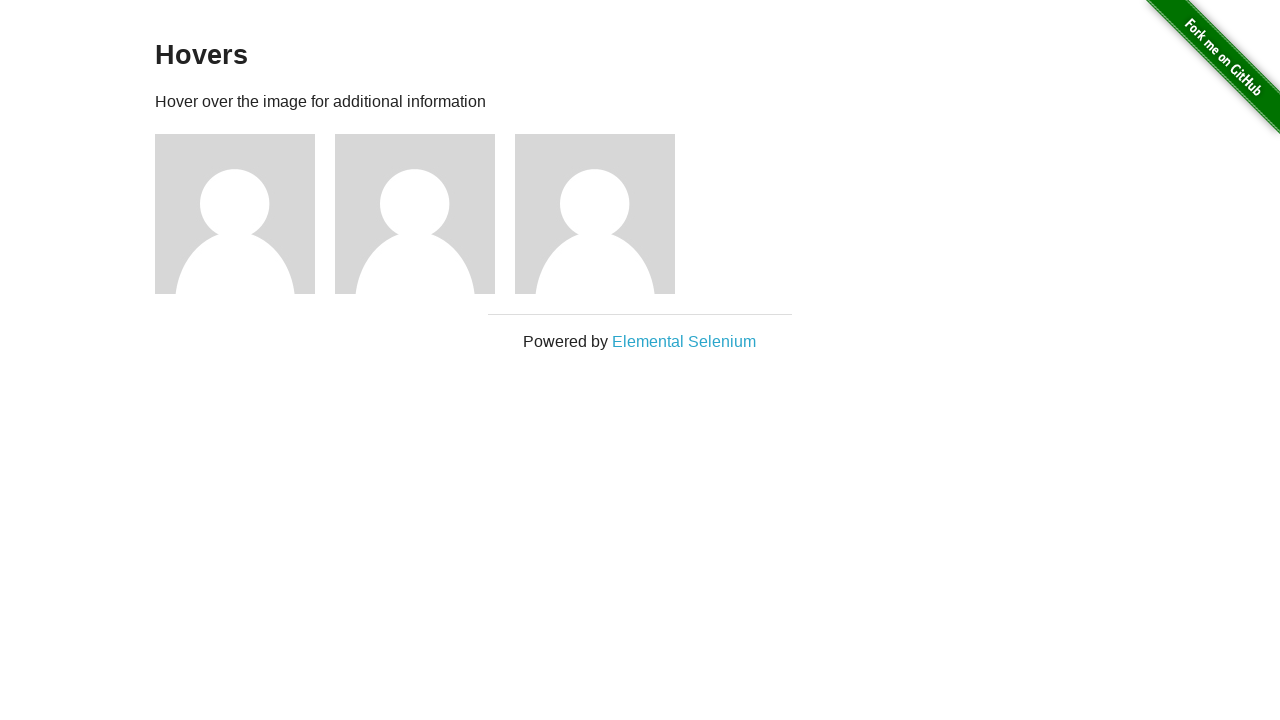

Hovered over the first image at (245, 214) on #content .figure:nth-of-type(1)
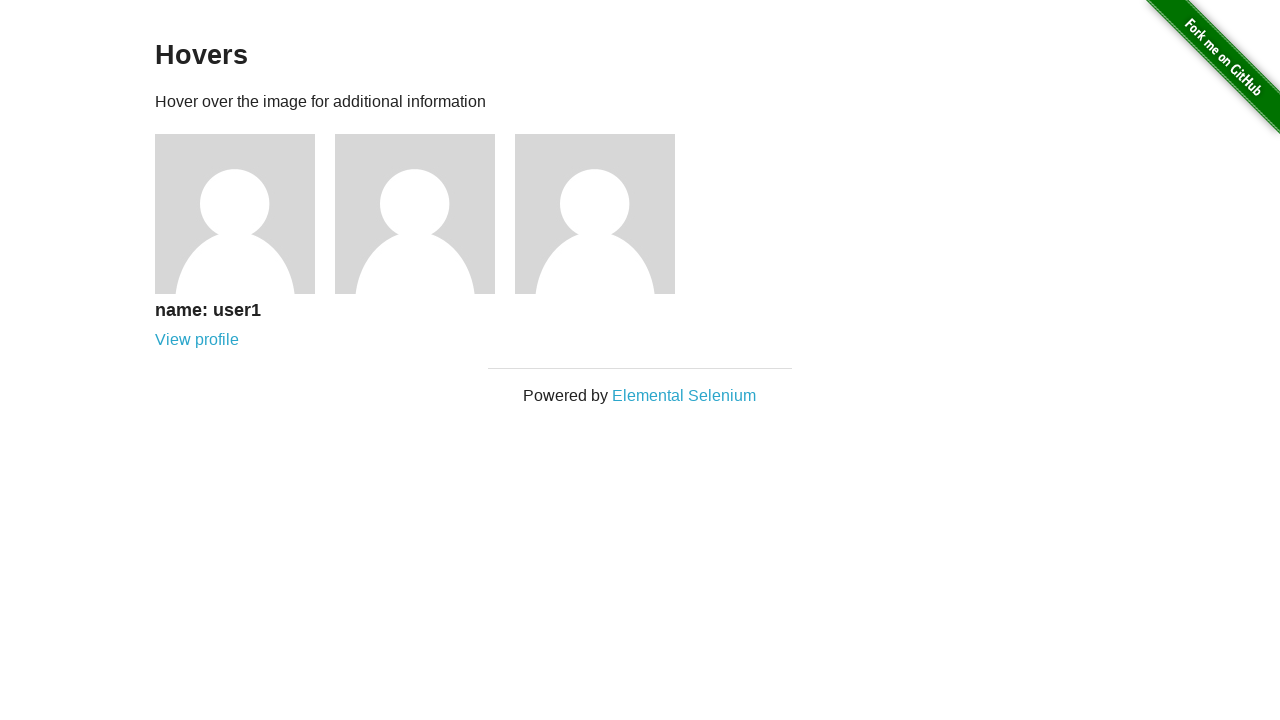

Verified 'name: user1' text appears in caption after hover
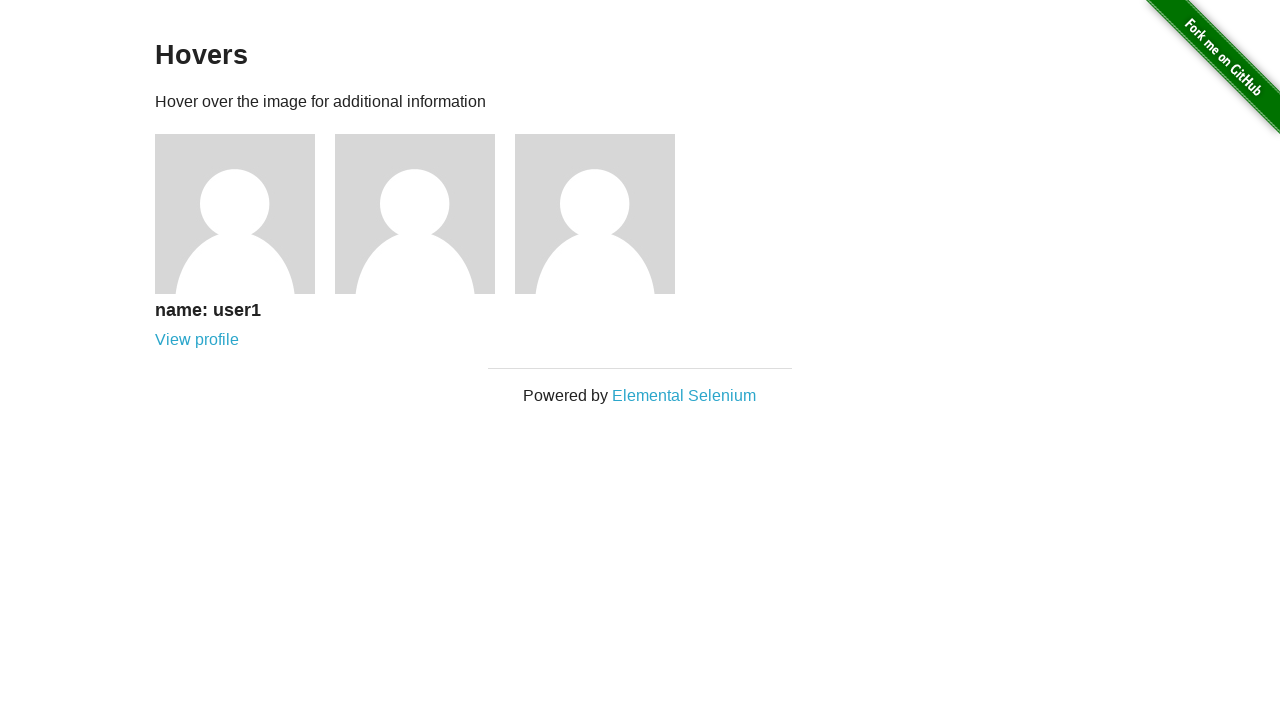

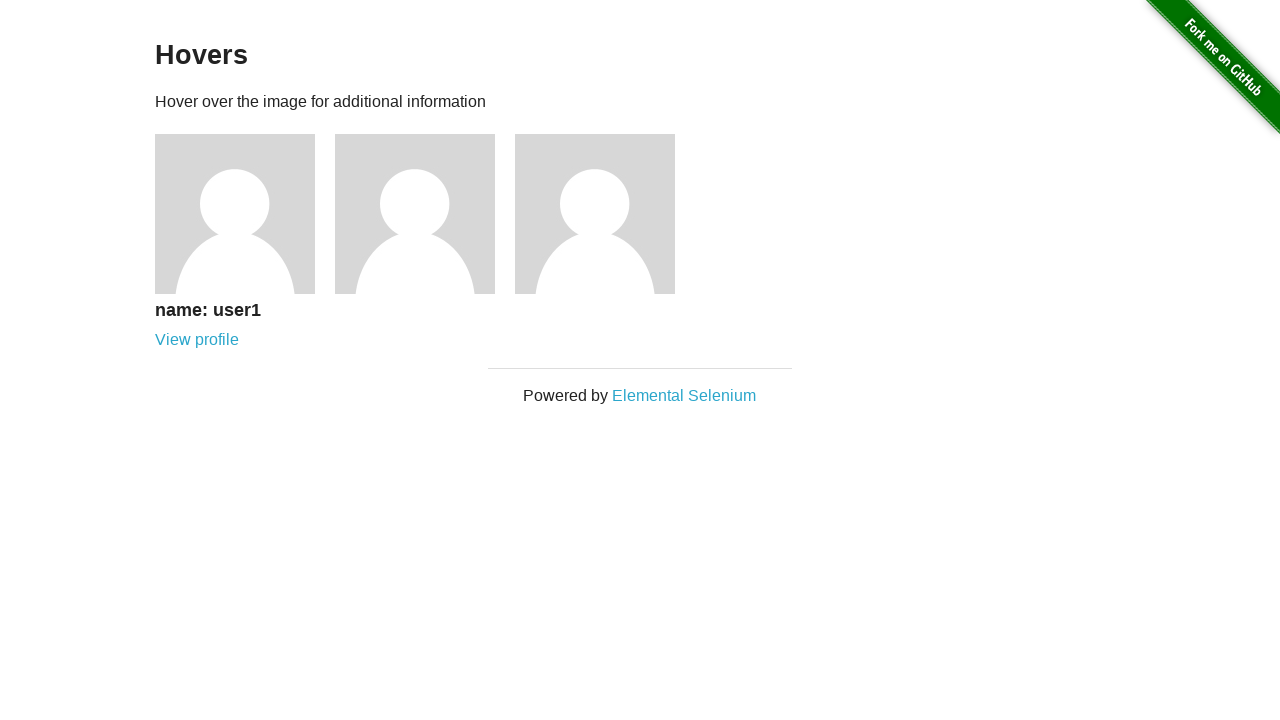